Tests sorting the Due column in ascending order on table2 using semantic class-based selectors instead of pseudo-class selectors

Starting URL: http://the-internet.herokuapp.com/tables

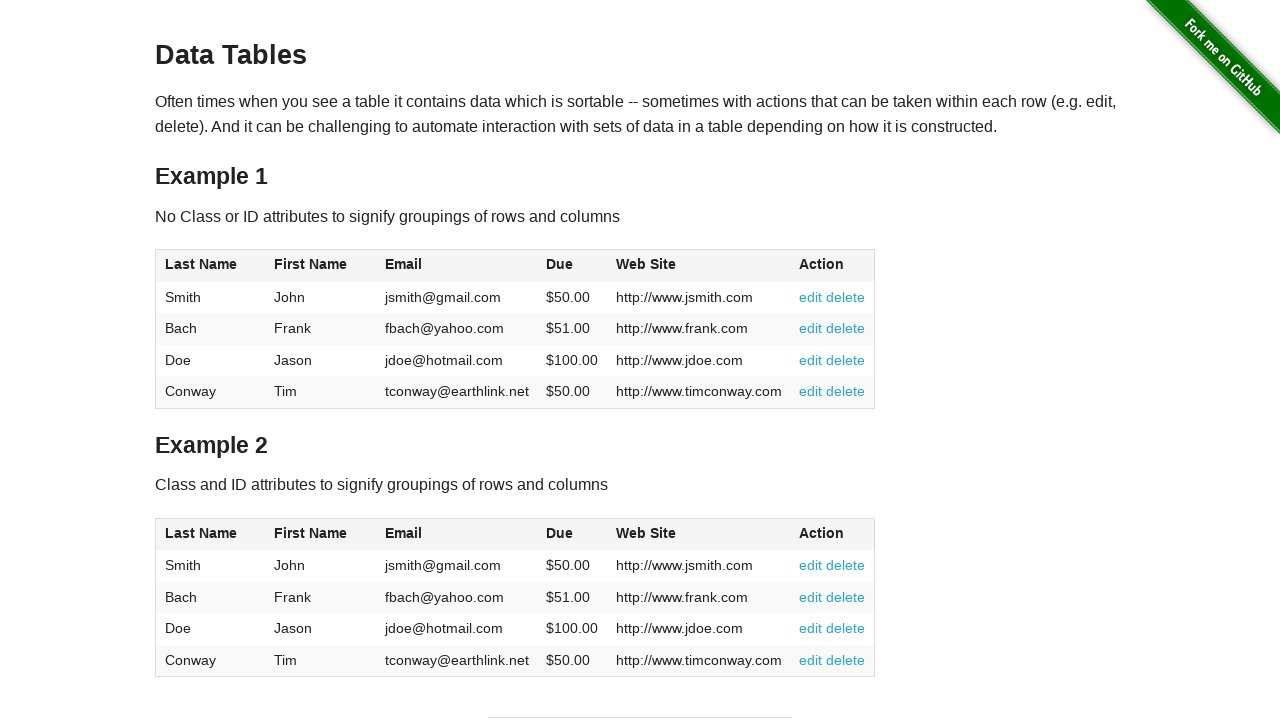

Clicked Due column header in table2 to sort in ascending order at (560, 533) on #table2 thead .dues
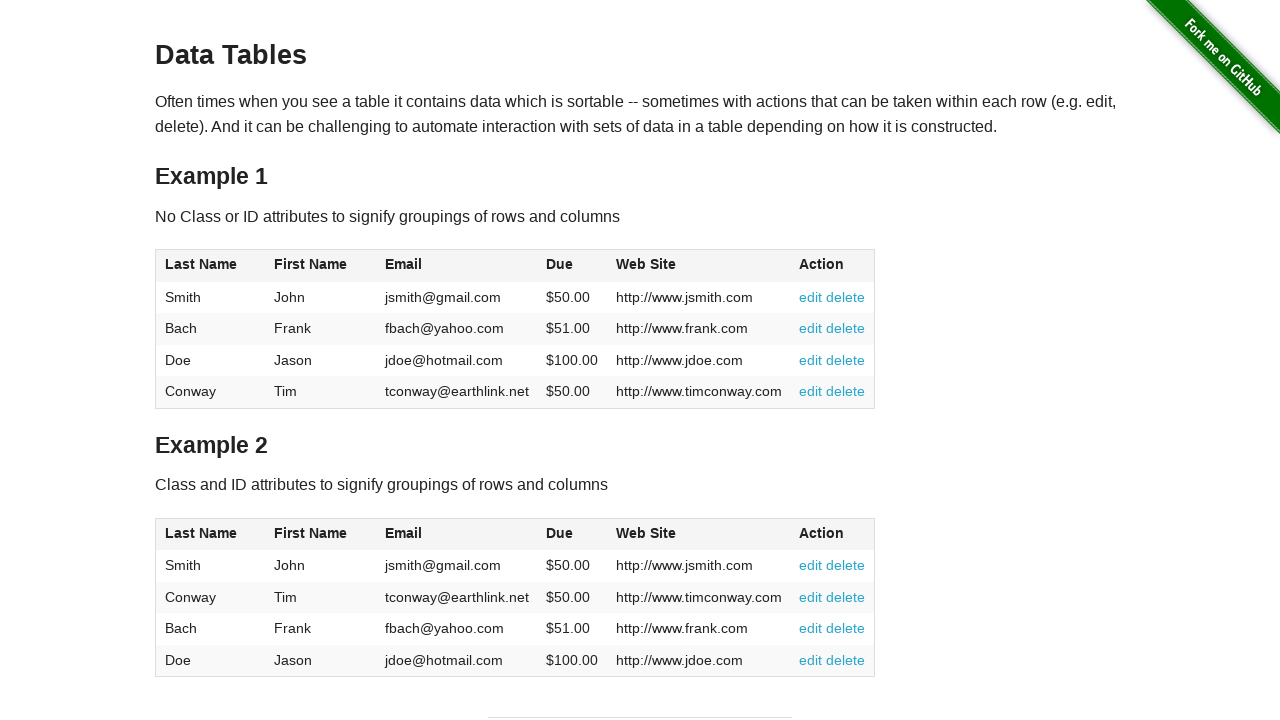

Table2 sorted by Due column in ascending order
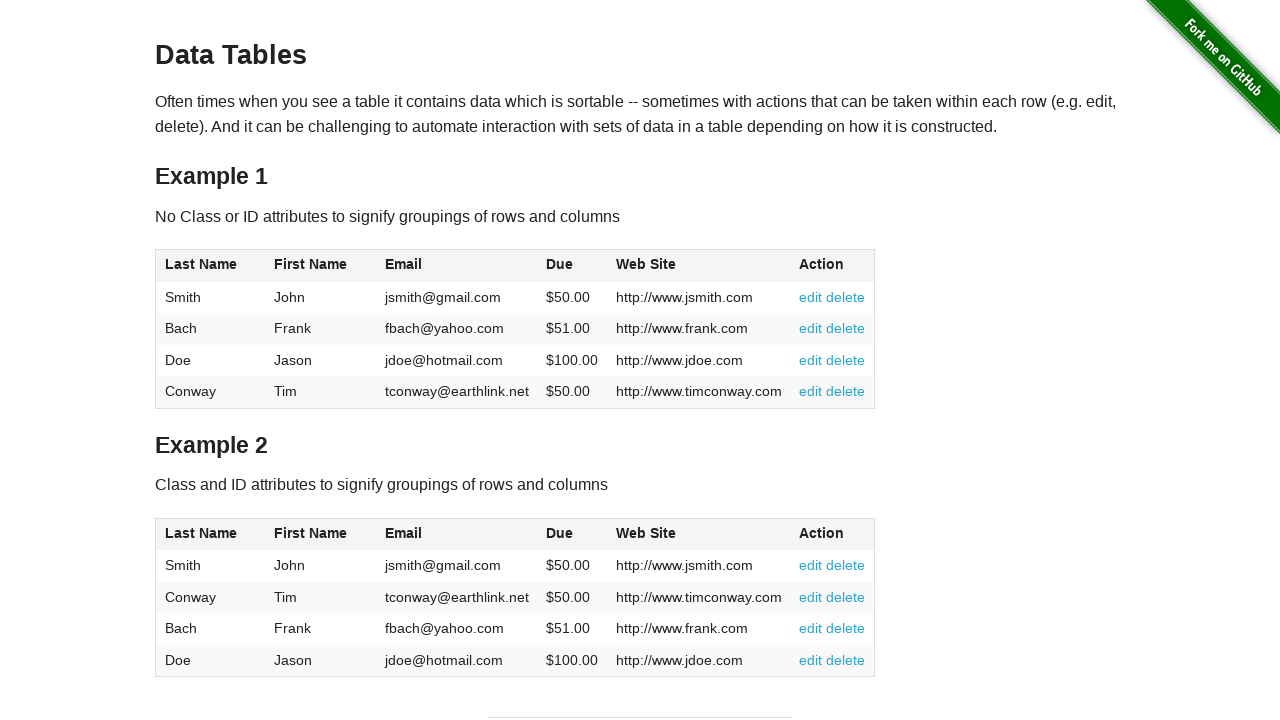

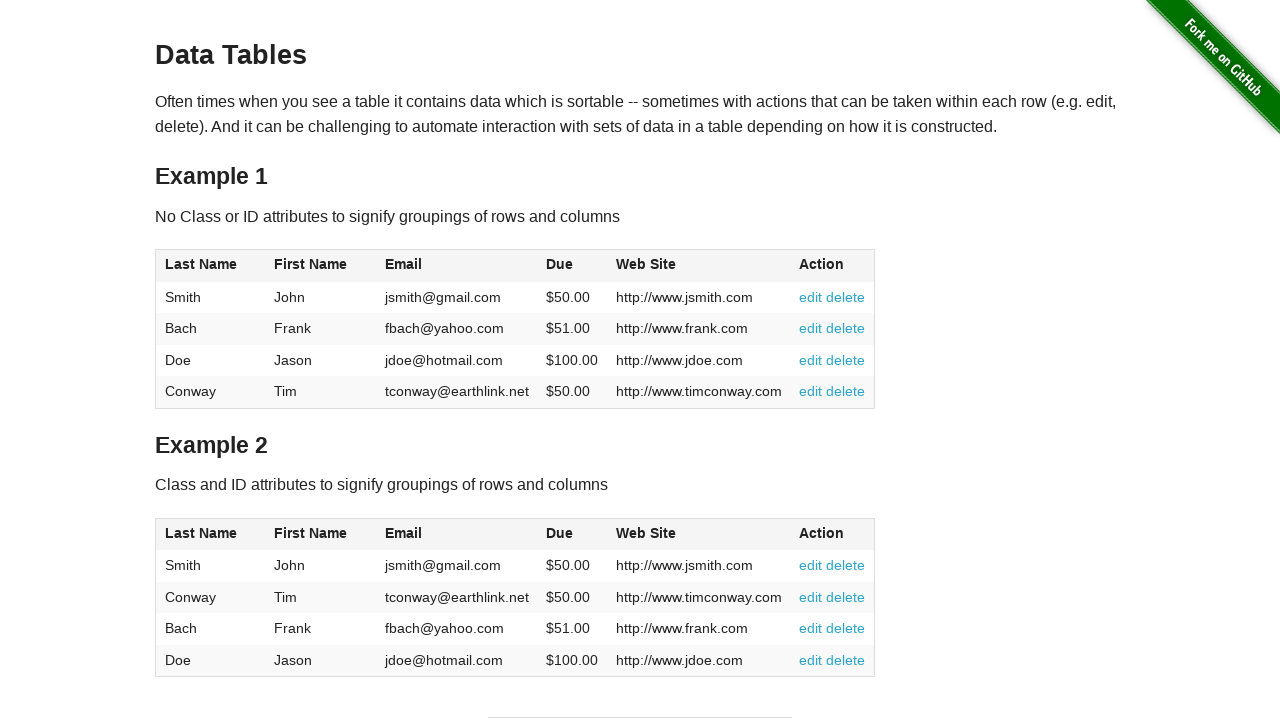